Tests file download functionality by navigating to a download page and clicking on a file link to initiate the download.

Starting URL: https://the-internet.herokuapp.com/download

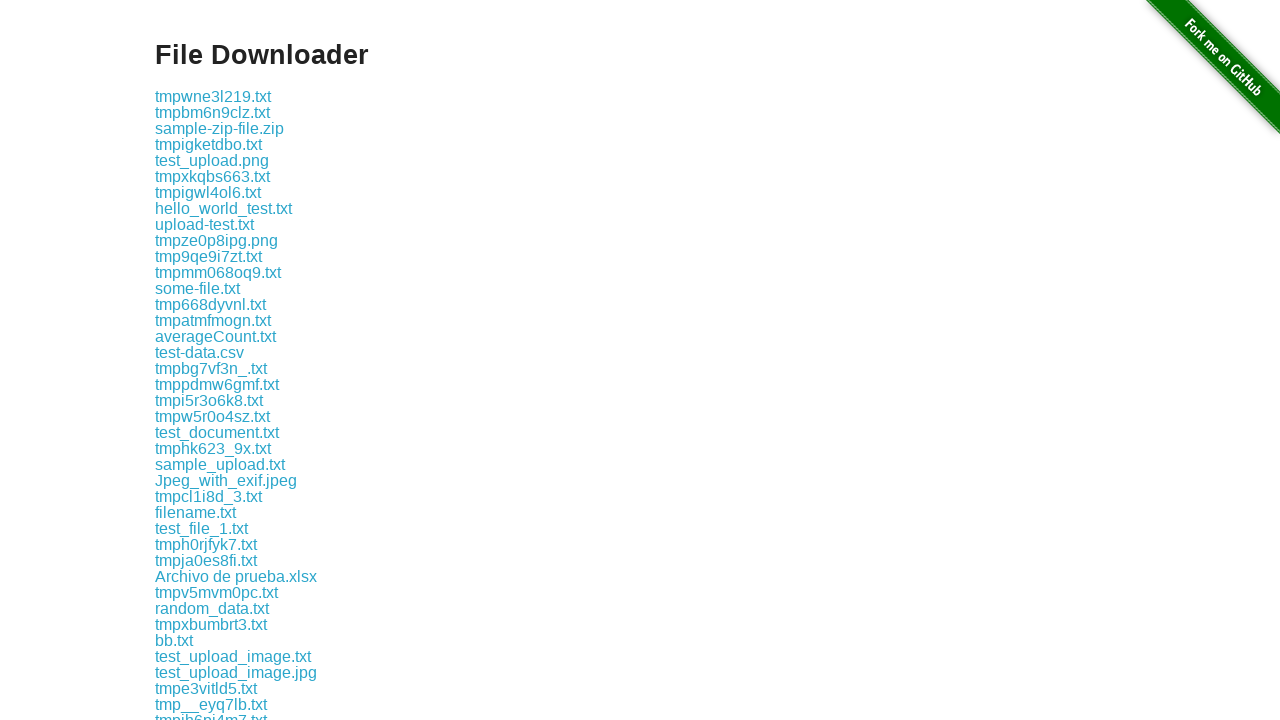

Clicked on Image.jpg link to initiate file download at (236, 672) on a:text('Image.jpg')
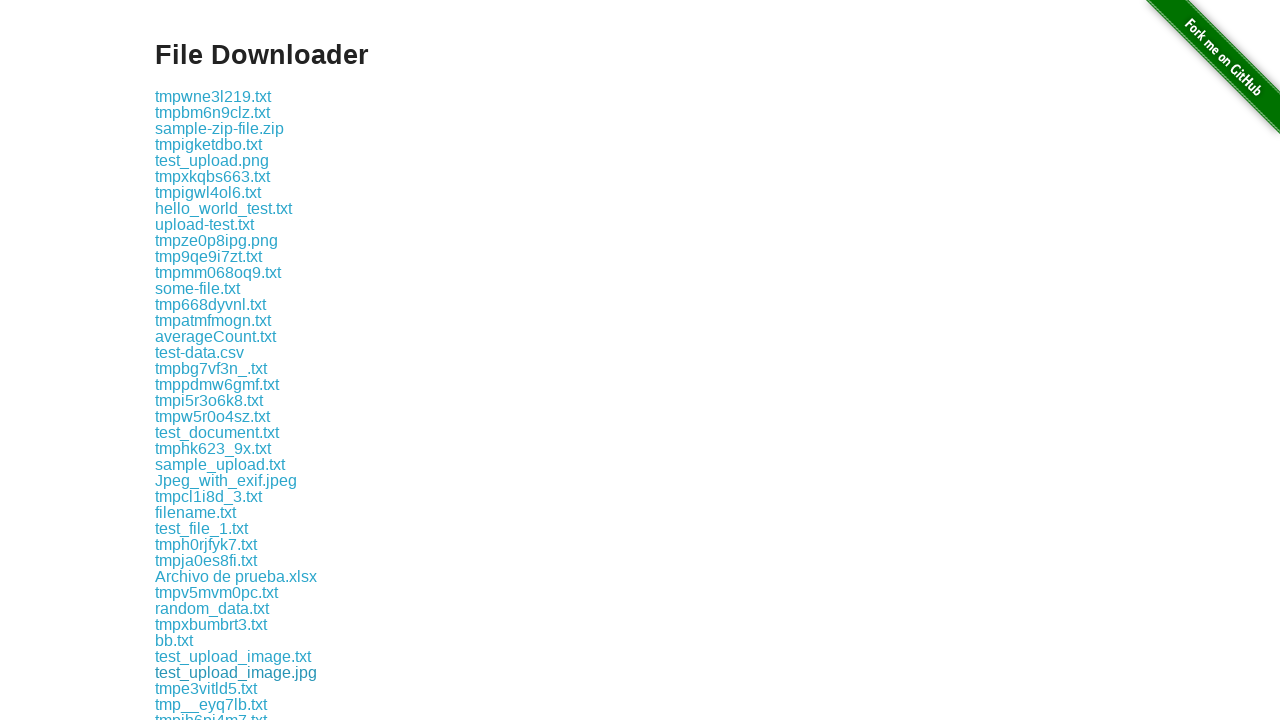

Waited 1 second for download to initiate
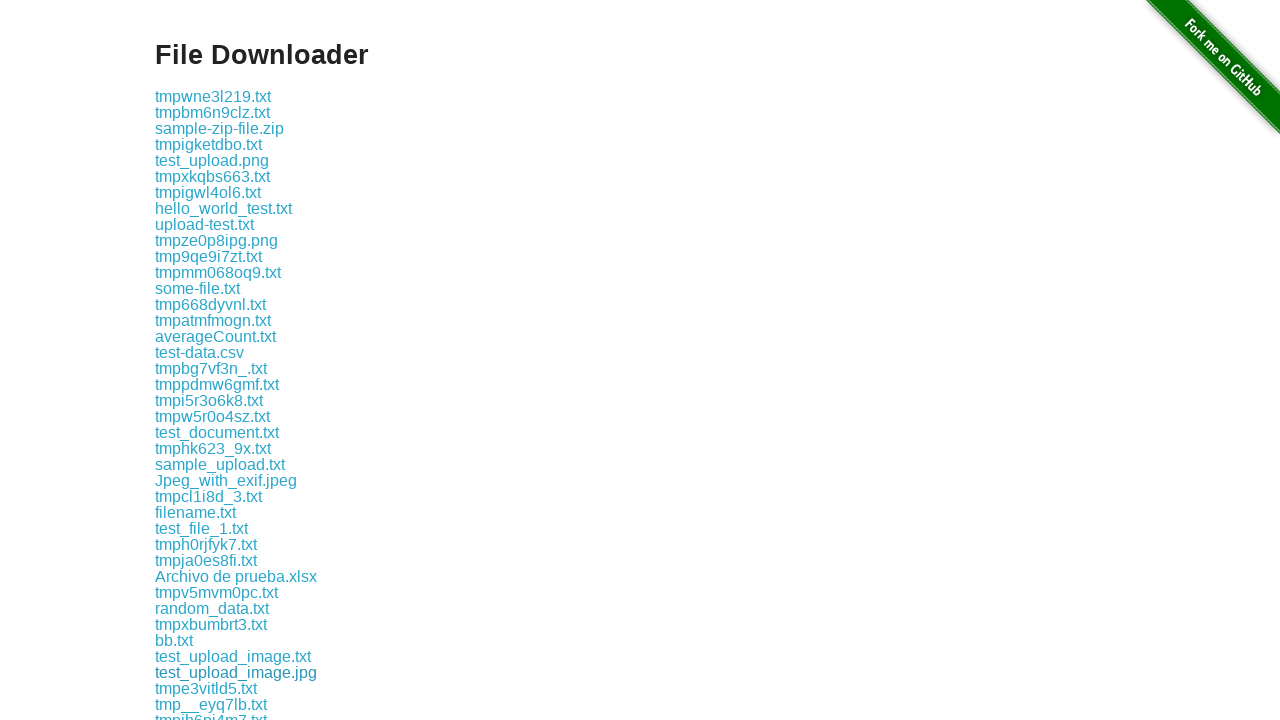

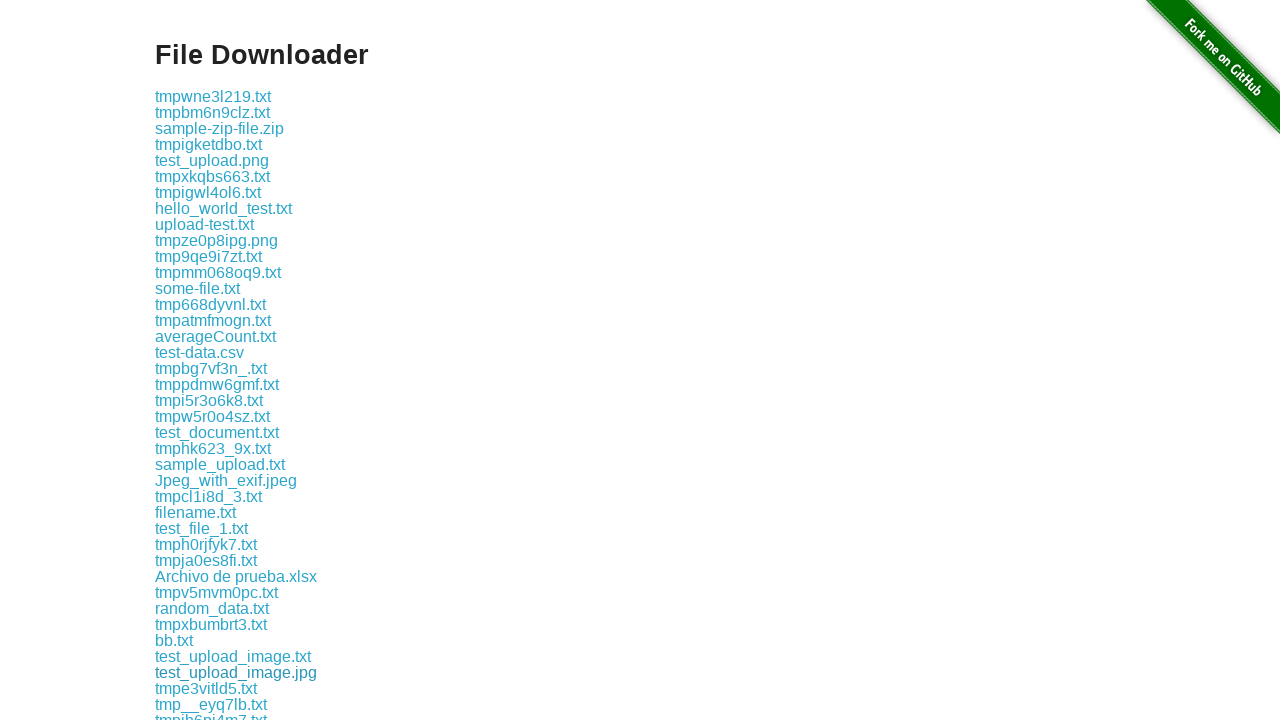